Tests ascending order sorting on a data table without semantic attributes by clicking the Due column header and verifying values are sorted ascending

Starting URL: http://the-internet.herokuapp.com/tables

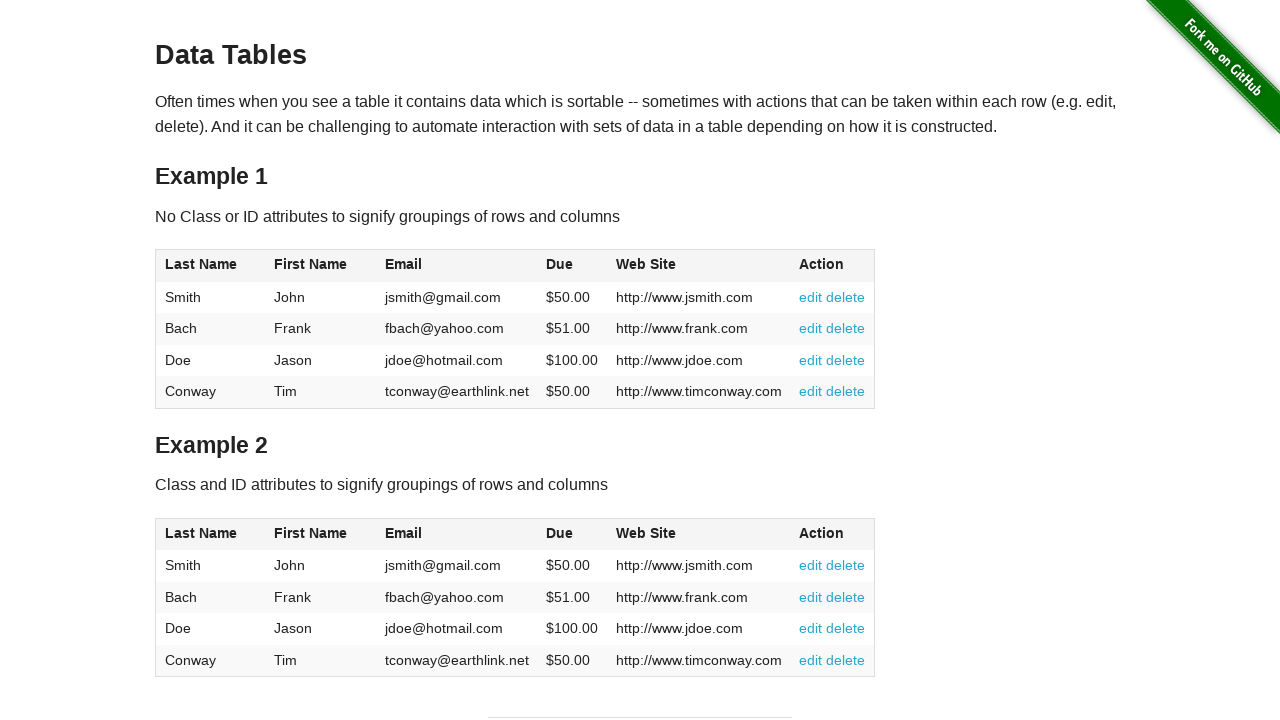

Clicked Due column header to sort ascending at (572, 266) on #table1 thead tr th:nth-of-type(4)
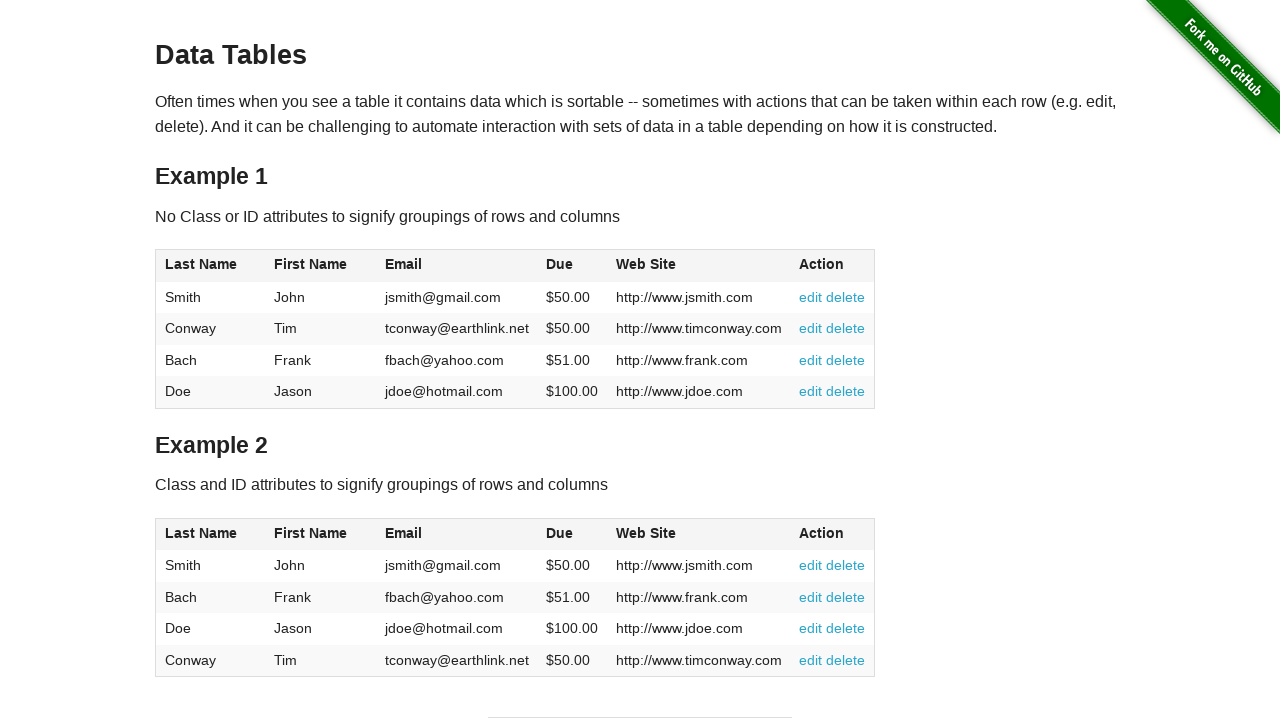

Verified table data is present after sorting
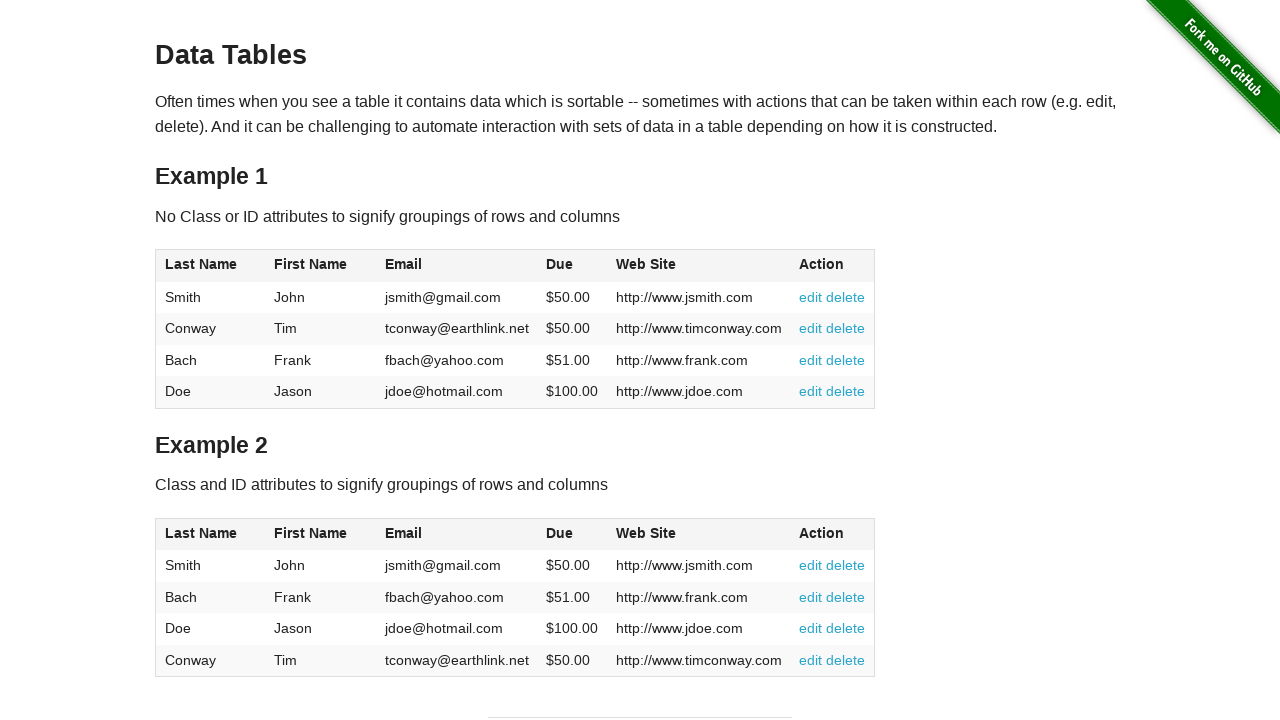

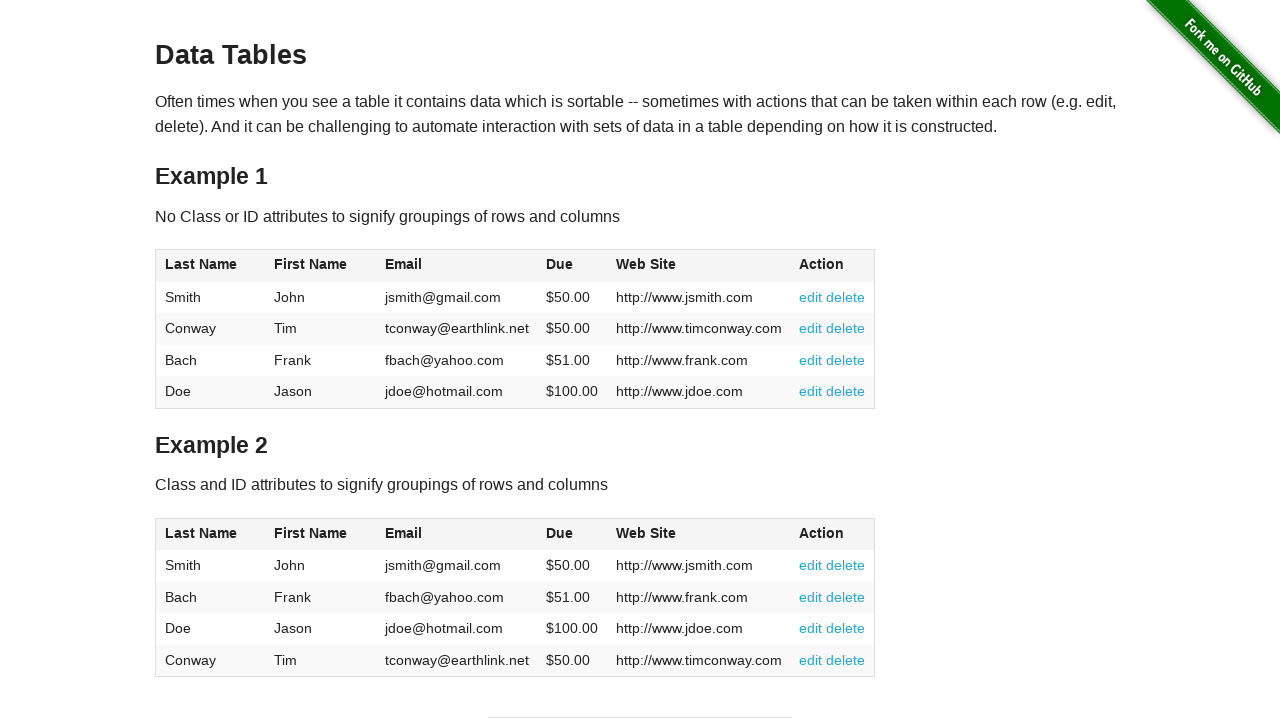